Tests that the complete all checkbox updates its state when individual items are completed or cleared

Starting URL: https://demo.playwright.dev/todomvc

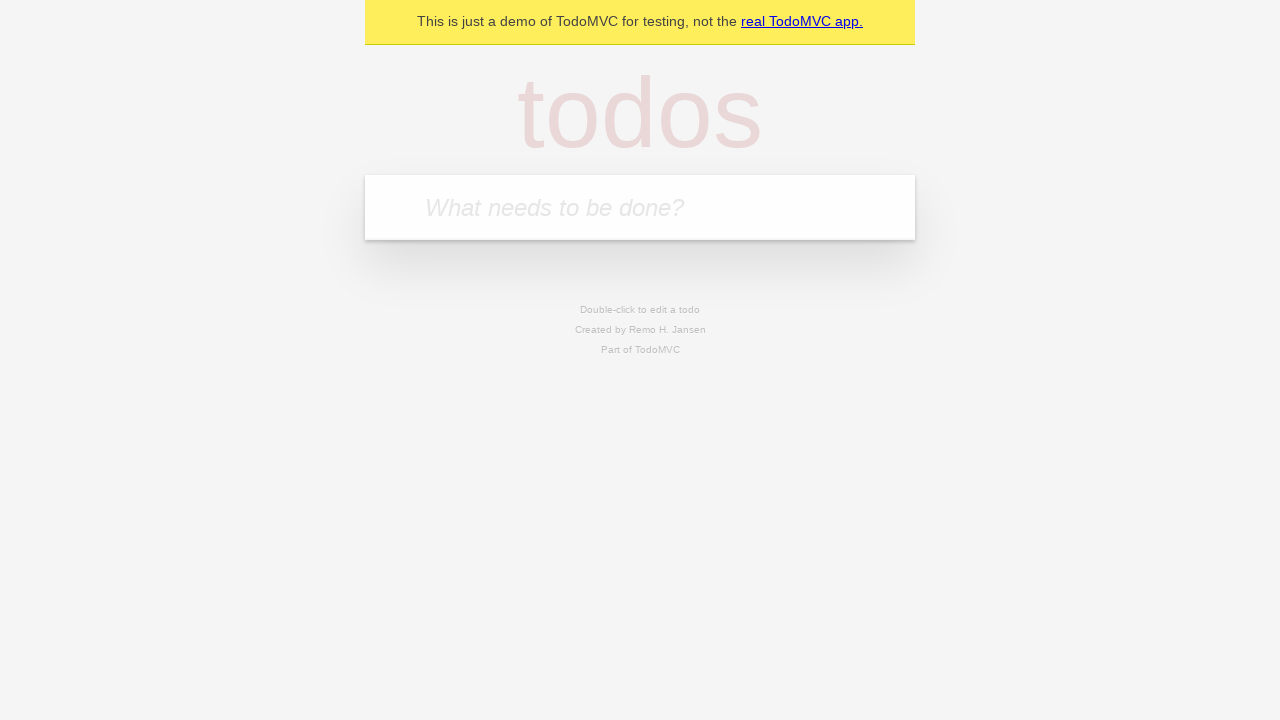

Filled todo input with 'buy some cheese' on internal:attr=[placeholder="What needs to be done?"i]
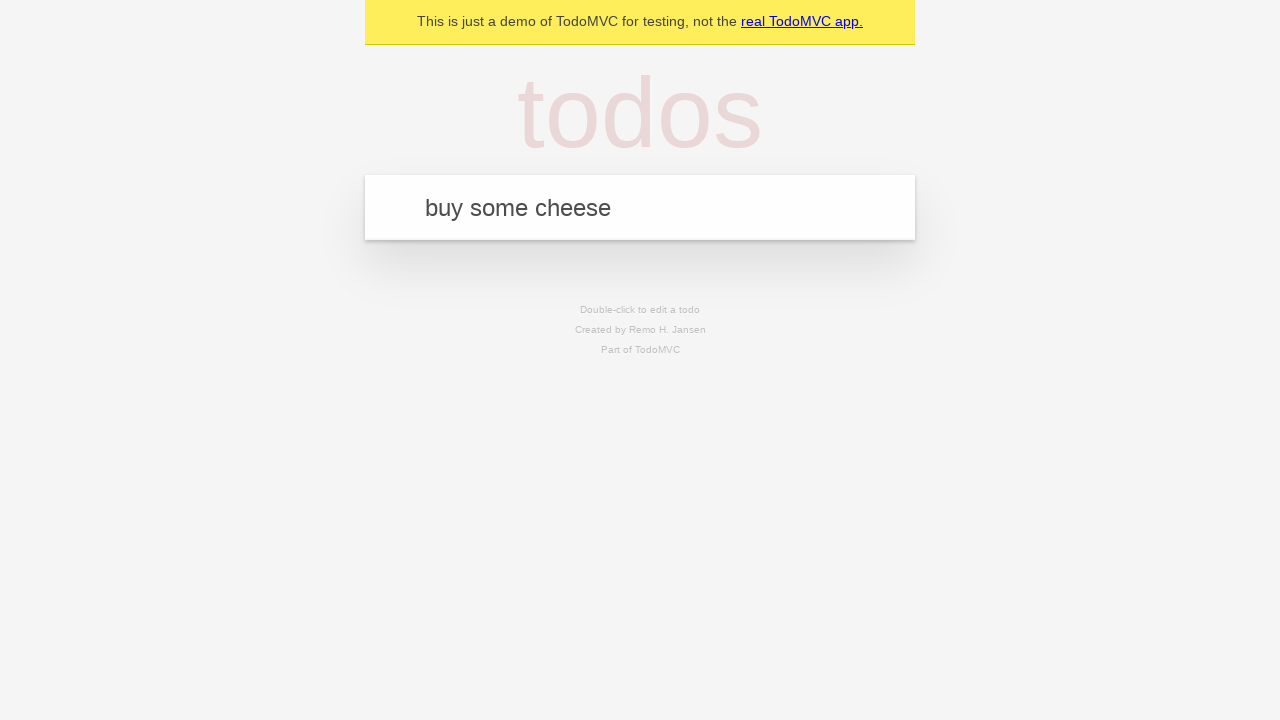

Pressed Enter to add 'buy some cheese' to the todo list on internal:attr=[placeholder="What needs to be done?"i]
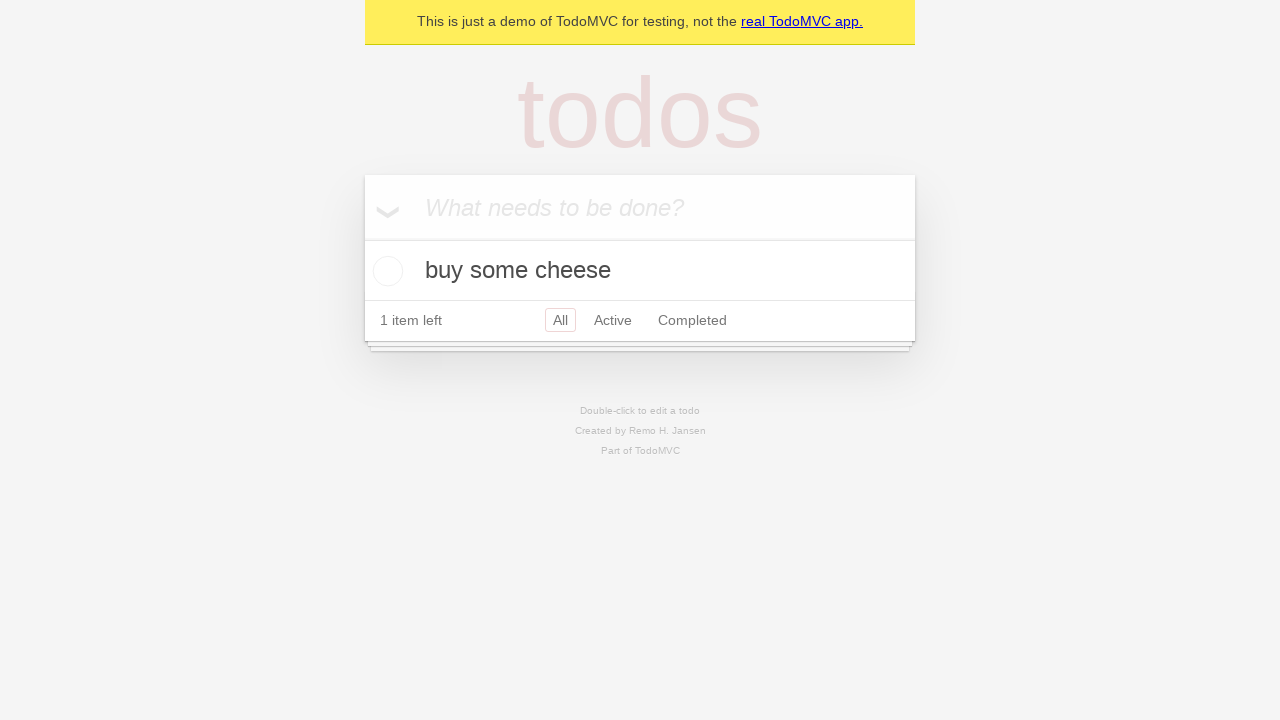

Filled todo input with 'feed the cat' on internal:attr=[placeholder="What needs to be done?"i]
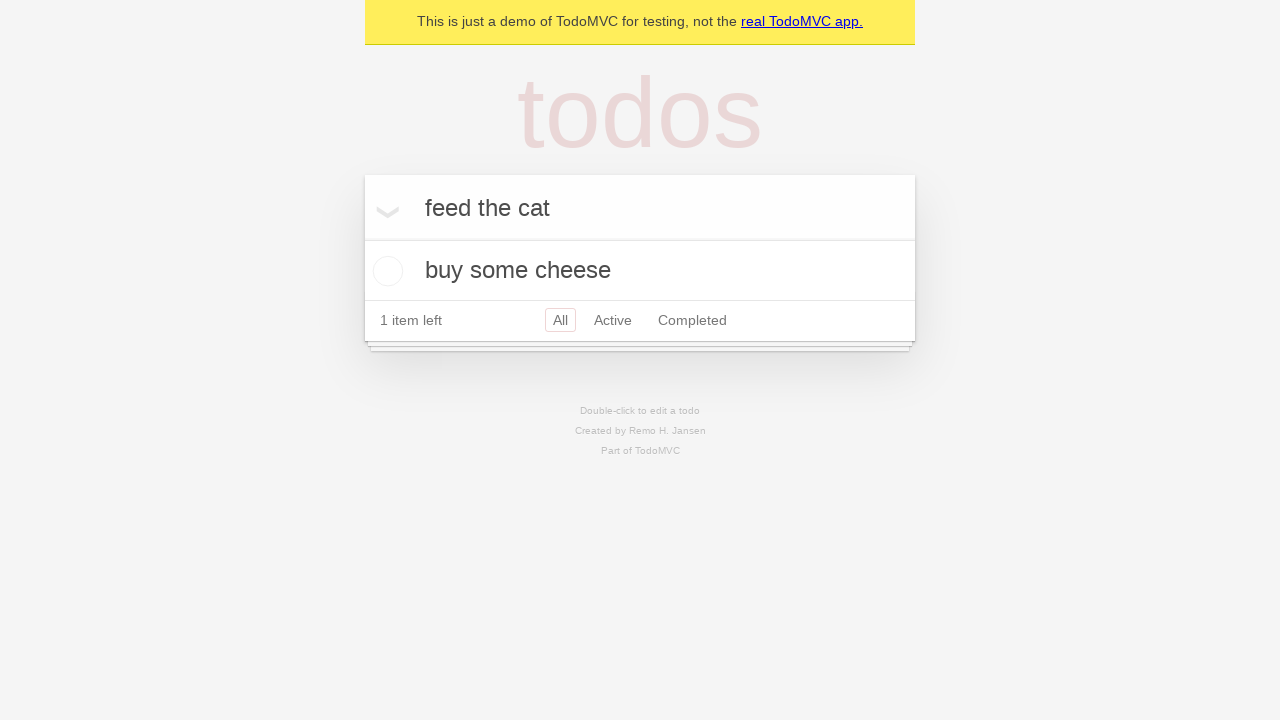

Pressed Enter to add 'feed the cat' to the todo list on internal:attr=[placeholder="What needs to be done?"i]
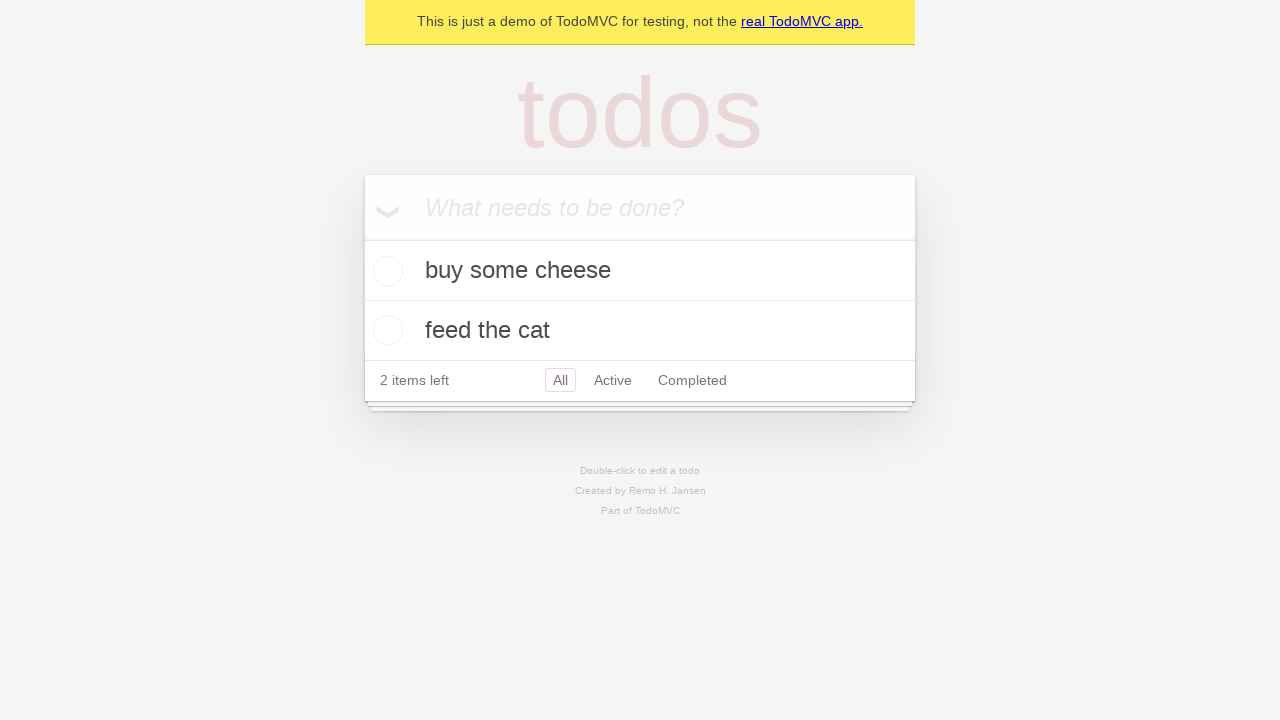

Filled todo input with 'book a doctors appointment' on internal:attr=[placeholder="What needs to be done?"i]
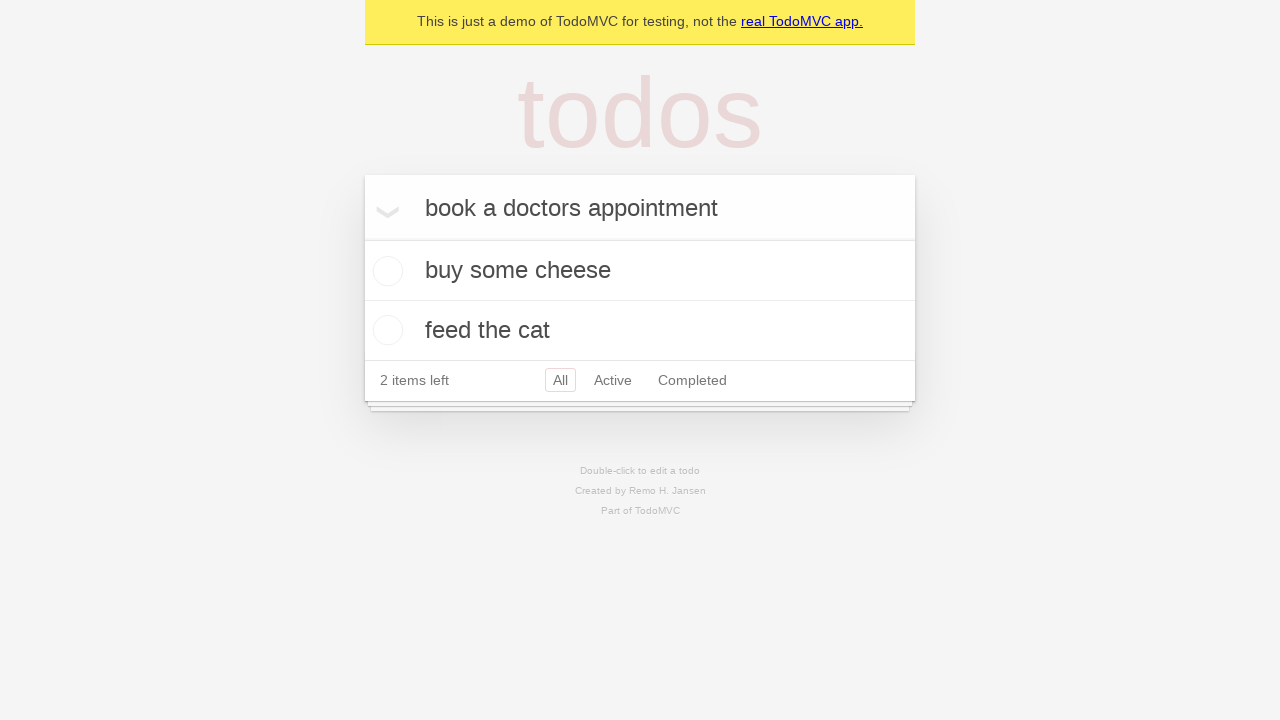

Pressed Enter to add 'book a doctors appointment' to the todo list on internal:attr=[placeholder="What needs to be done?"i]
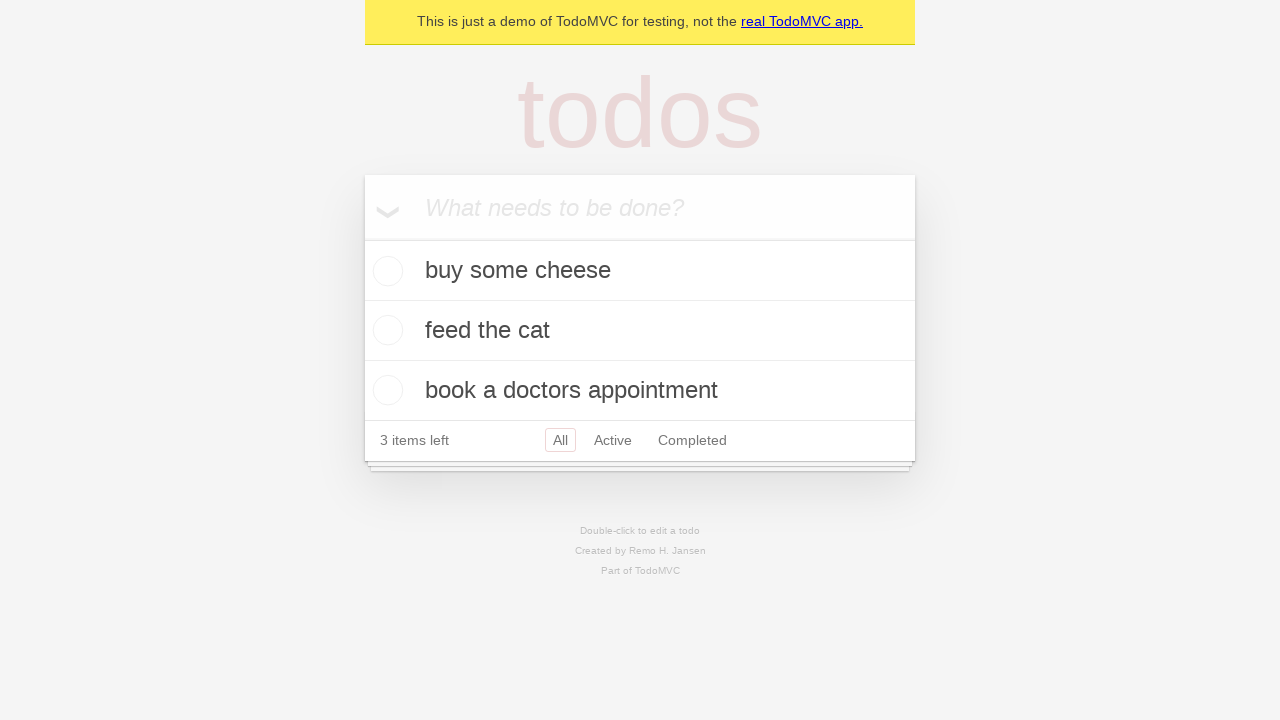

All three todo items loaded
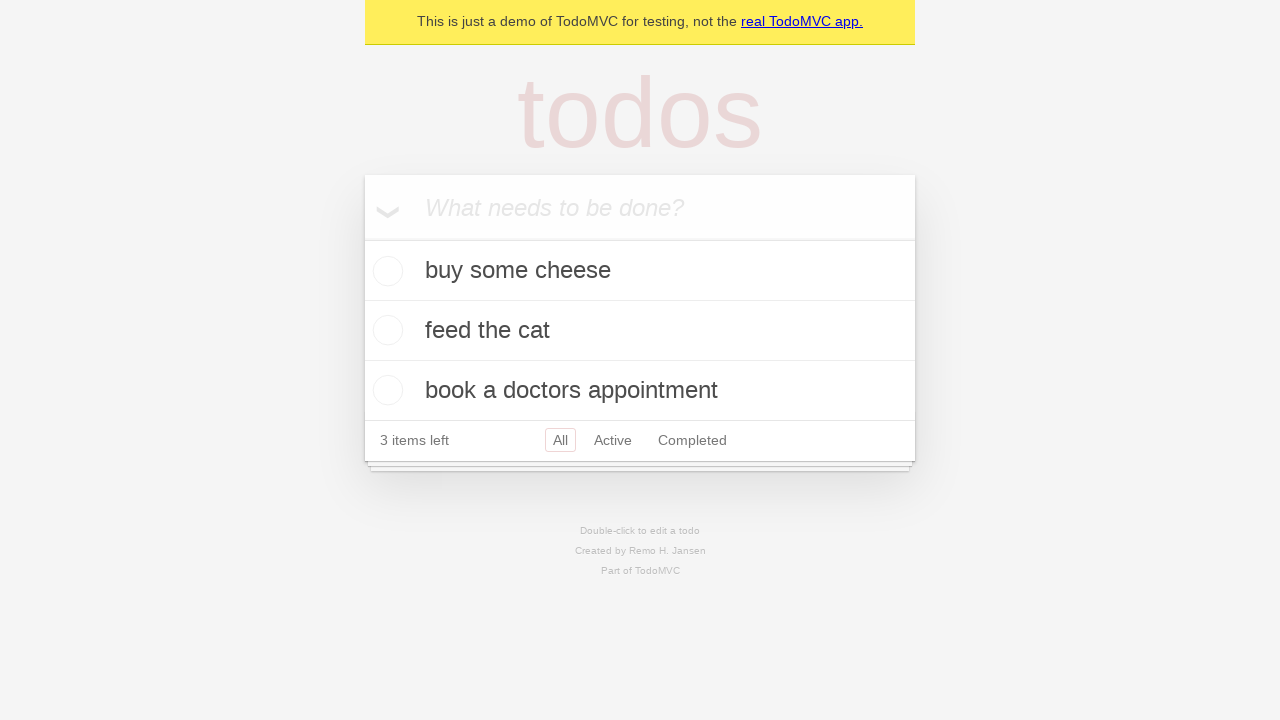

Clicked 'Mark all as complete' checkbox to complete all items at (362, 238) on internal:label="Mark all as complete"i
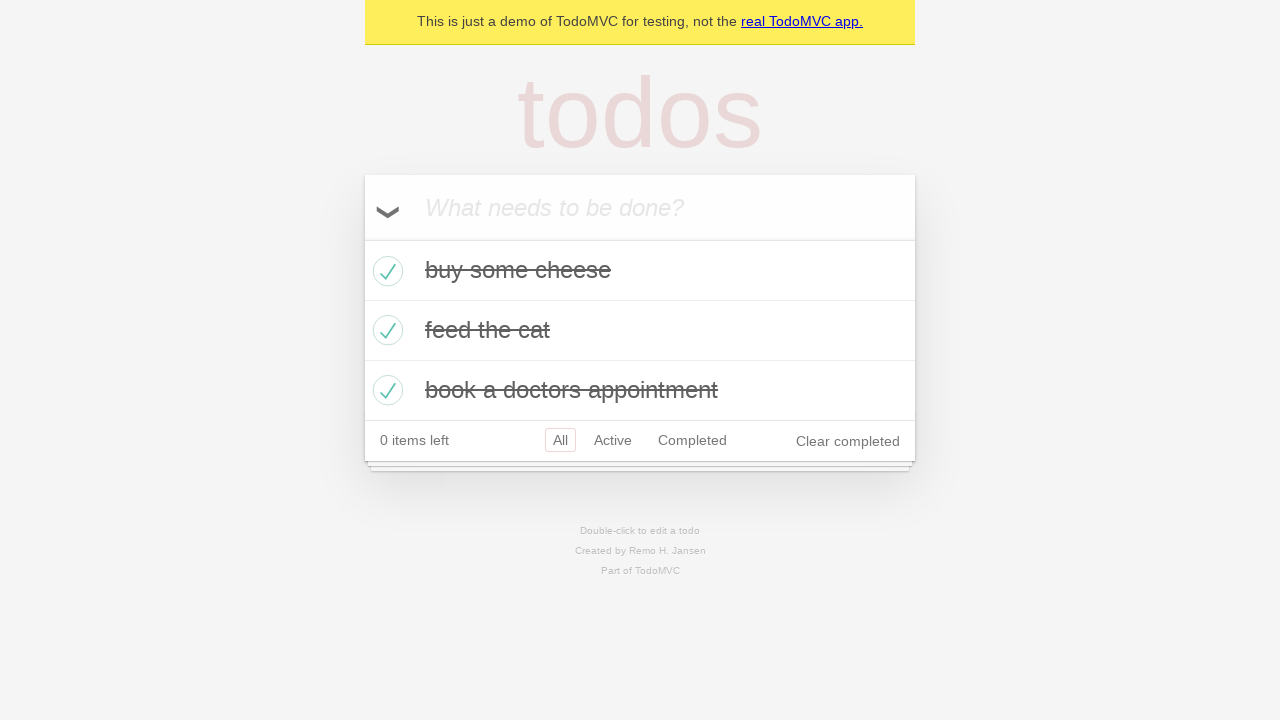

Unchecked the first todo item at (385, 271) on [data-testid='todo-item'] >> nth=0 >> internal:role=checkbox
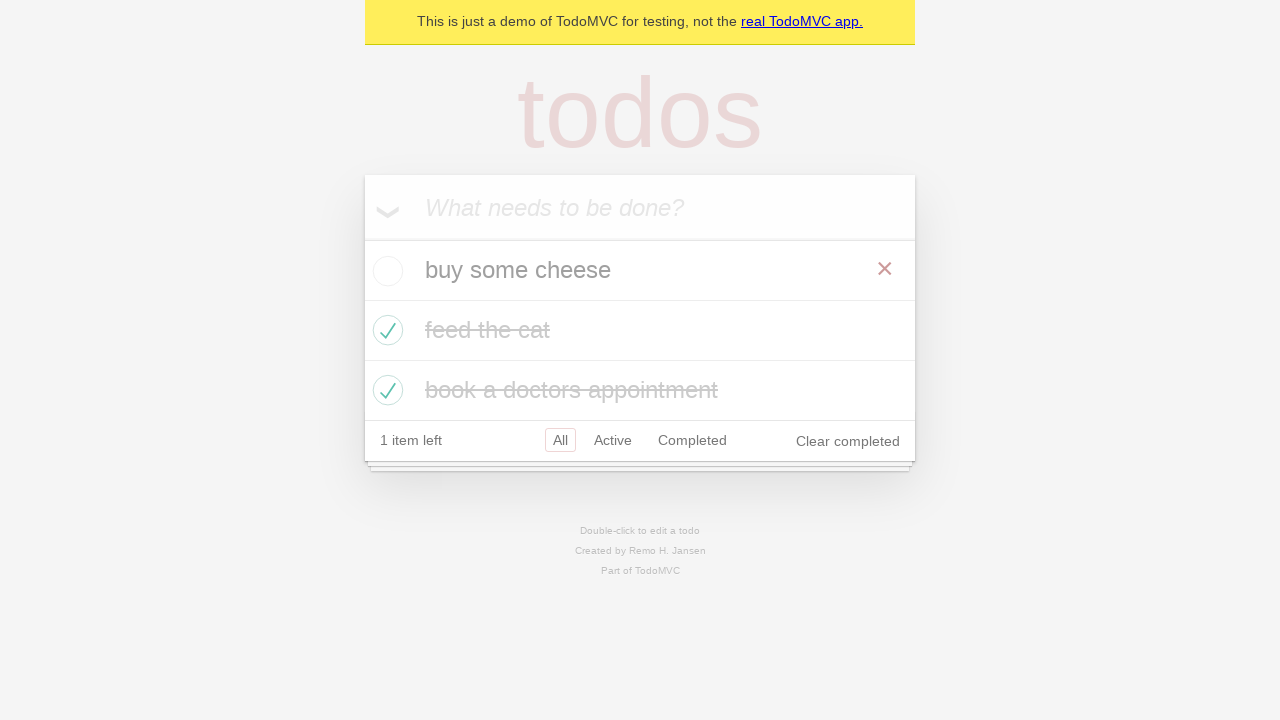

Checked the first todo item again at (385, 271) on [data-testid='todo-item'] >> nth=0 >> internal:role=checkbox
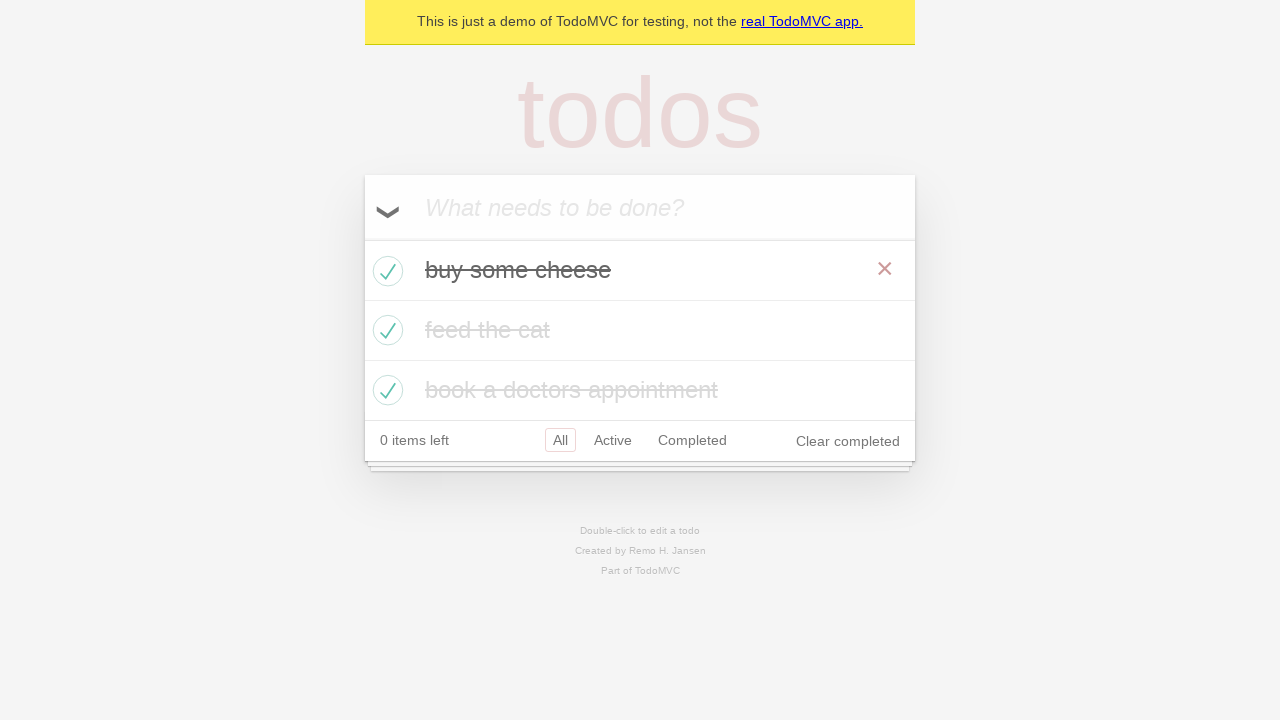

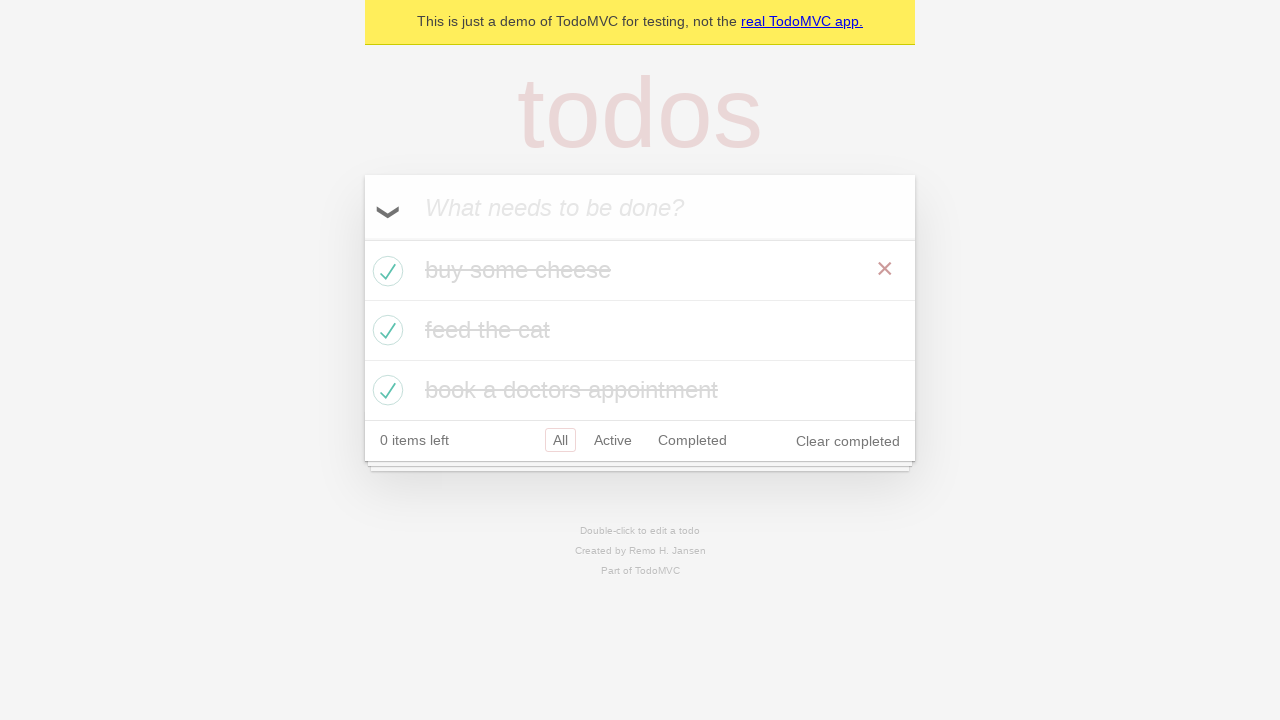